Tests search functionality on emag.ro by entering "mouses" in the search box and pressing Enter to submit the search

Starting URL: https://www.emag.ro/

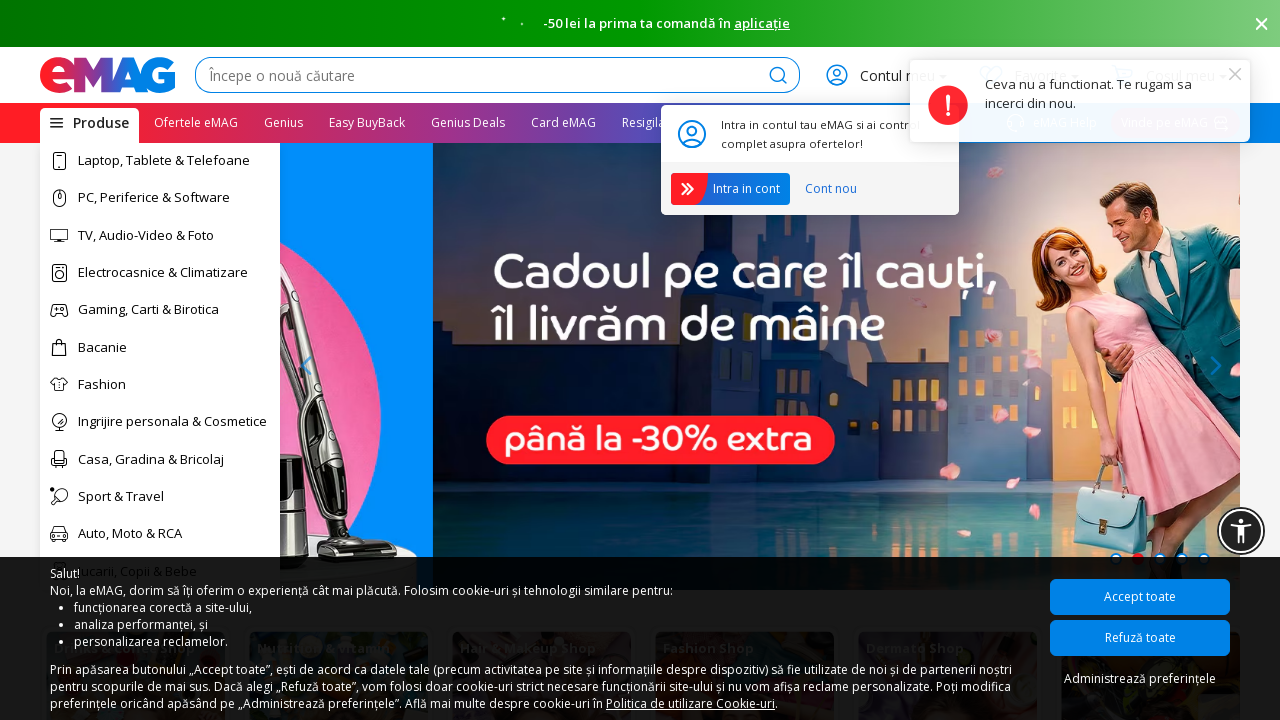

Filled search box with 'mouses' on #searchboxTrigger
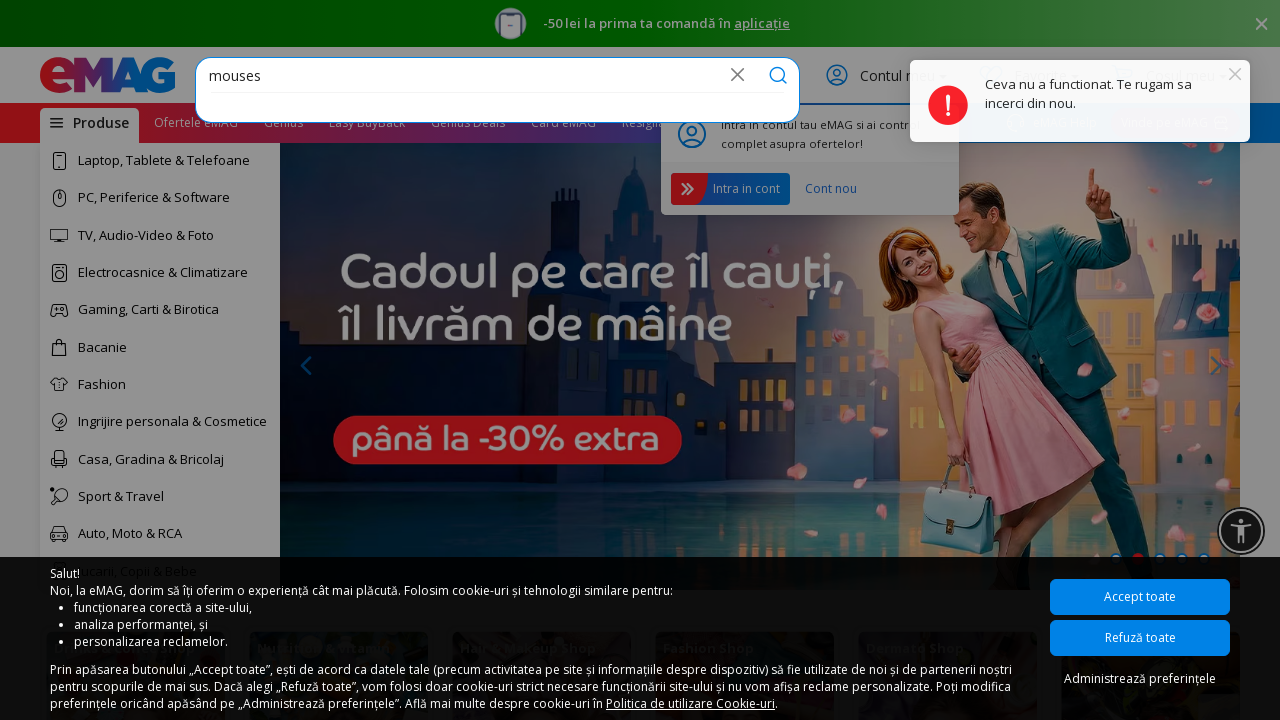

Pressed Enter to submit search on #searchboxTrigger
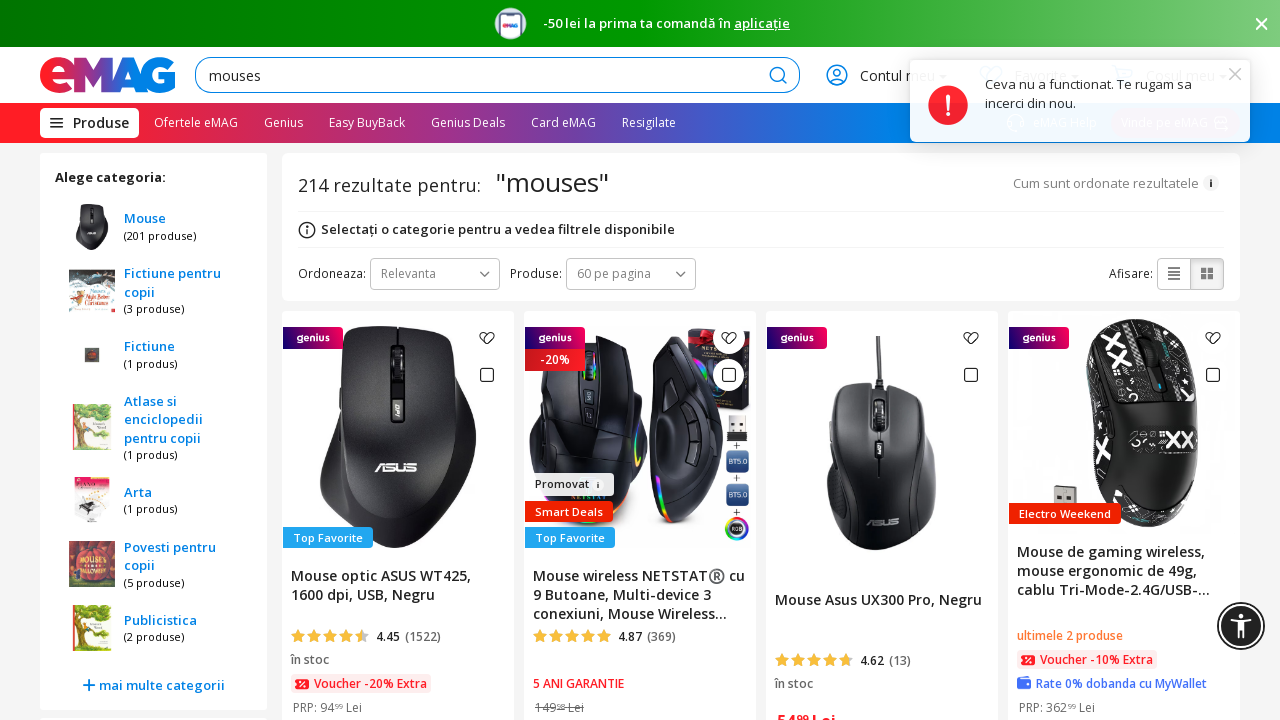

Search results loaded and network idle
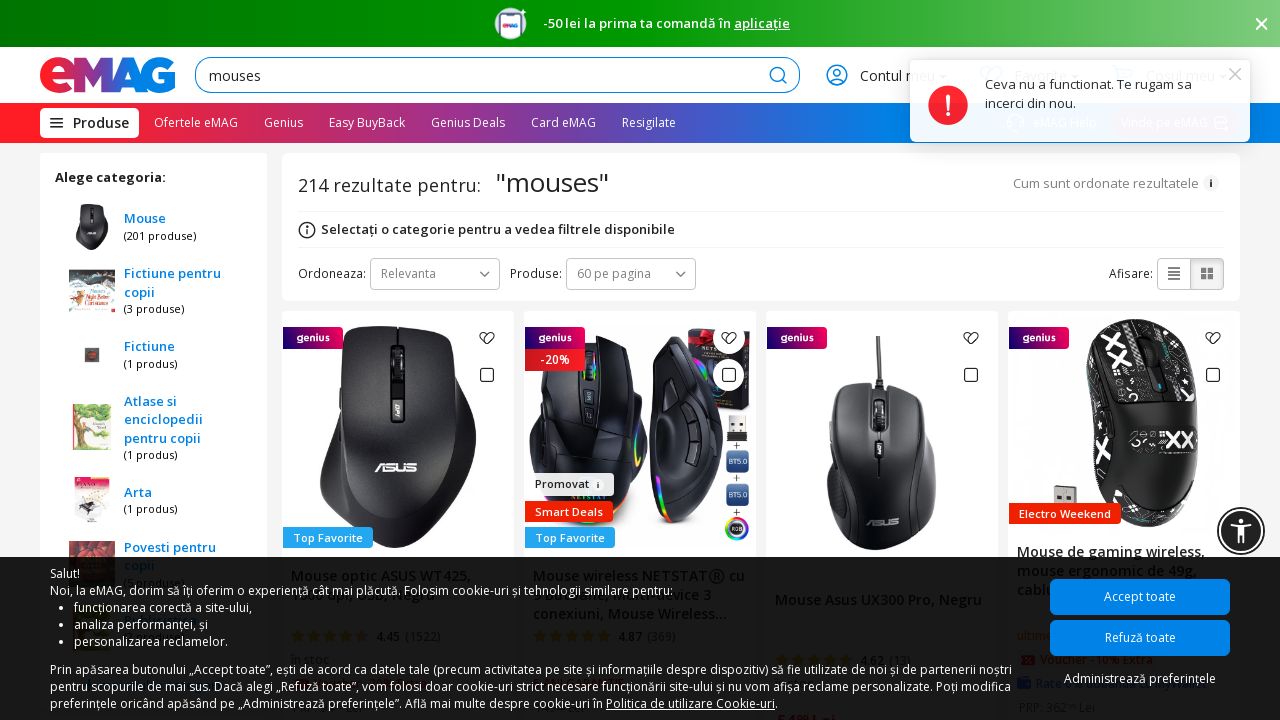

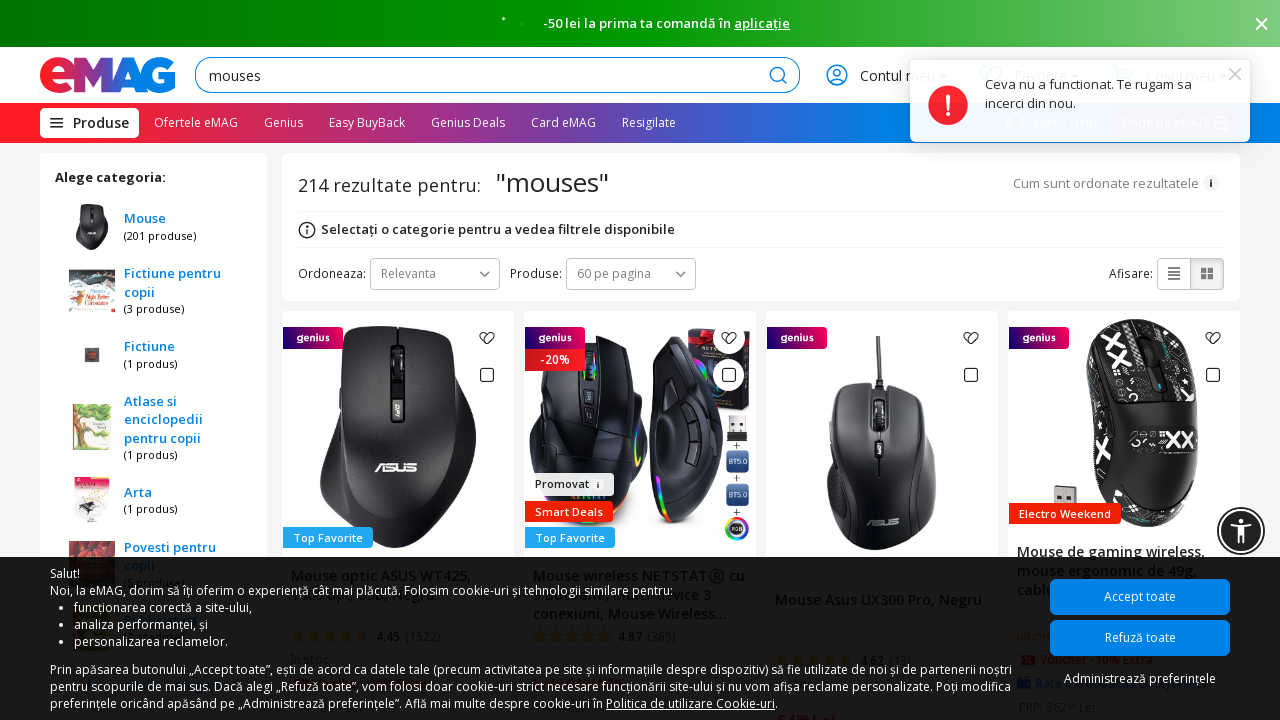